Navigates to arXiv's recent AI papers listing, clicks to view all papers, finds a specific date section, and opens individual paper detail pages to verify they load correctly.

Starting URL: https://arxiv.org/list/cs.AI/recent

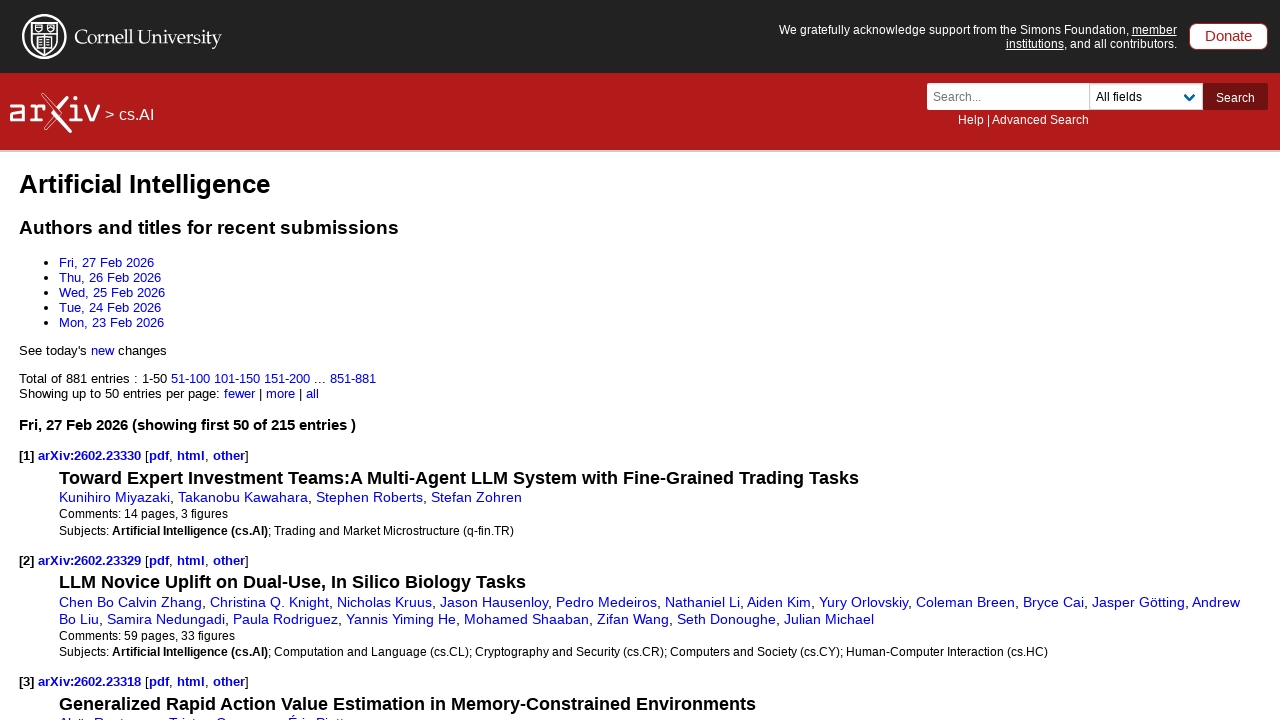

Clicked 'all' link to show all recent papers at (313, 393) on a:has-text("all")
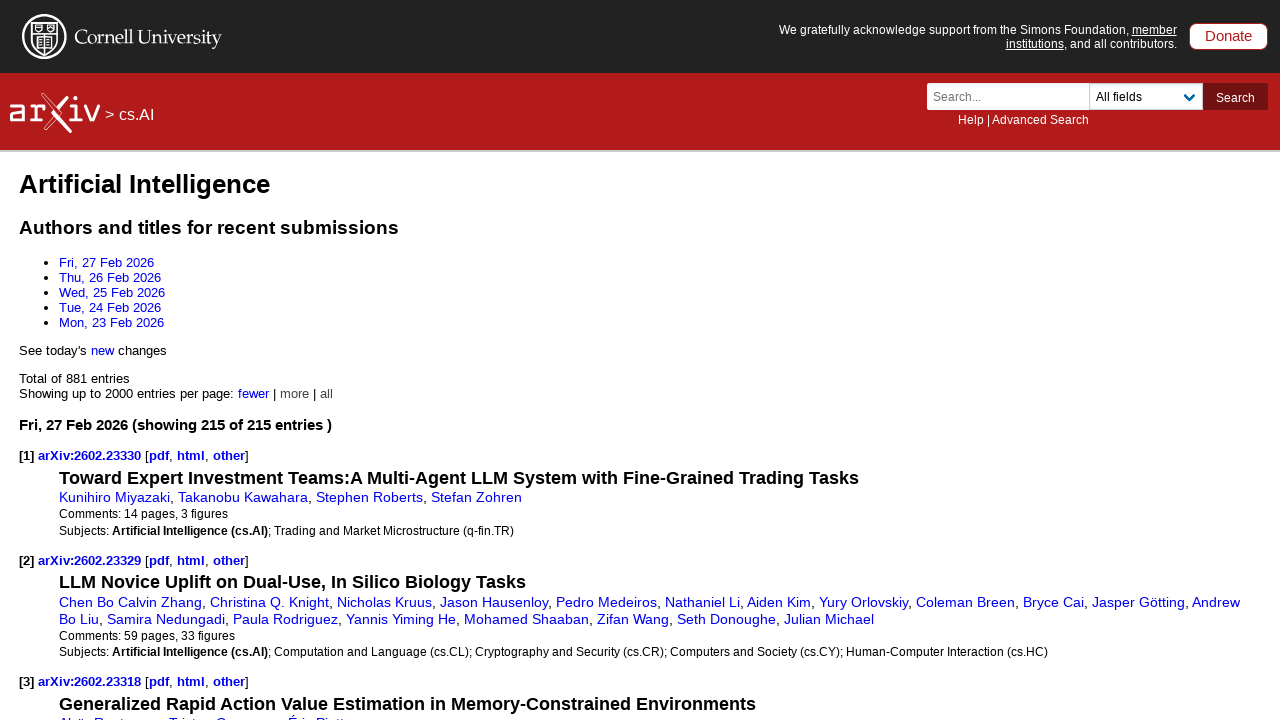

Page loaded with domcontentloaded state
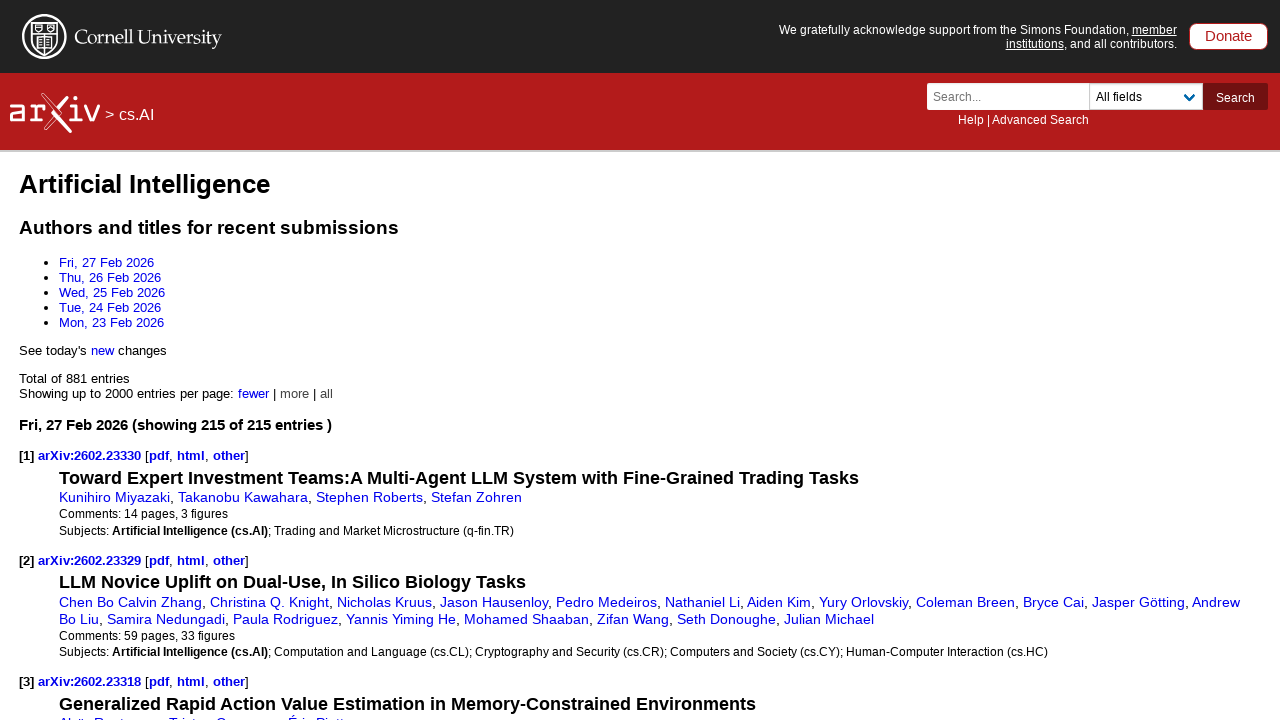

Paper listings (dl element) became visible
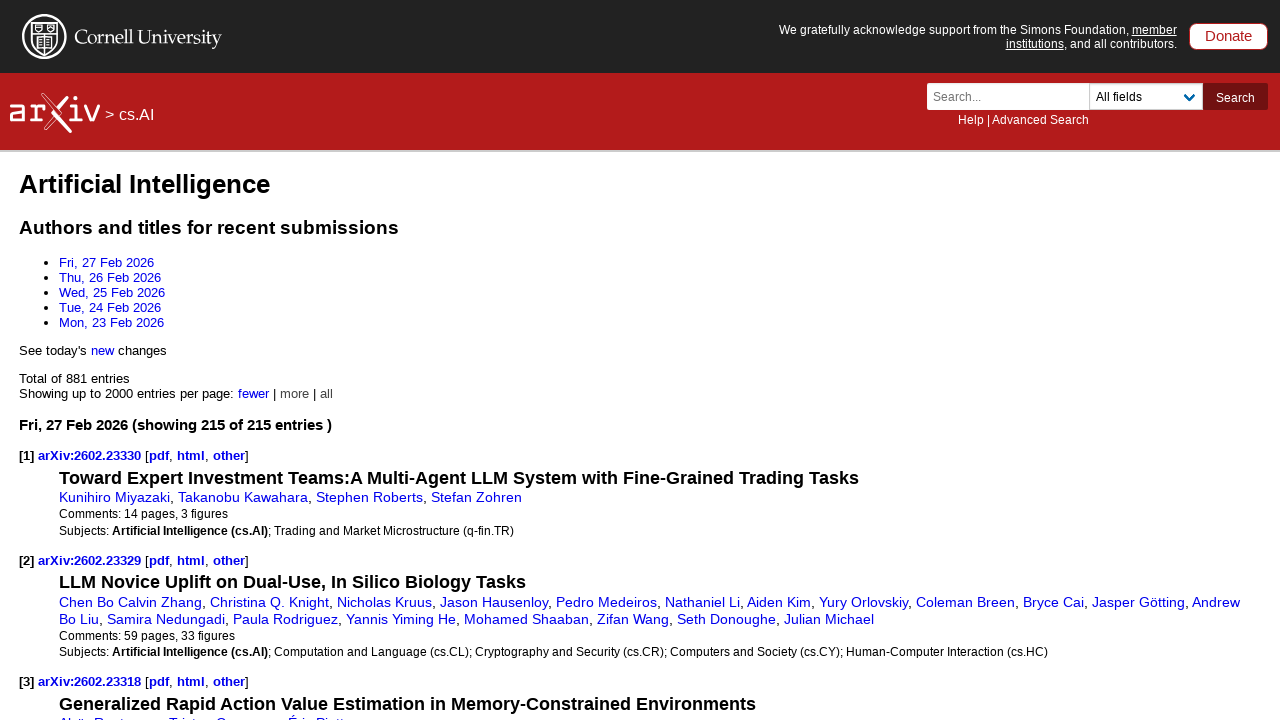

Retrieved all date headers
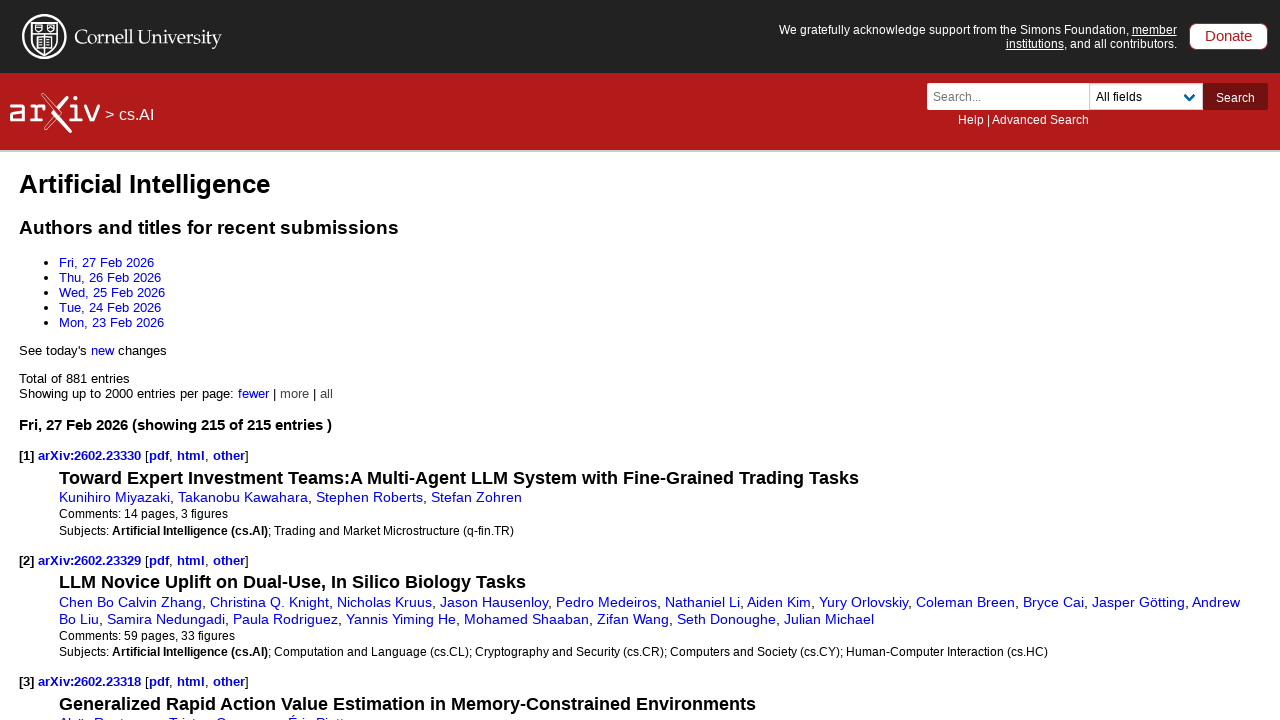

Retrieved all paper list sections
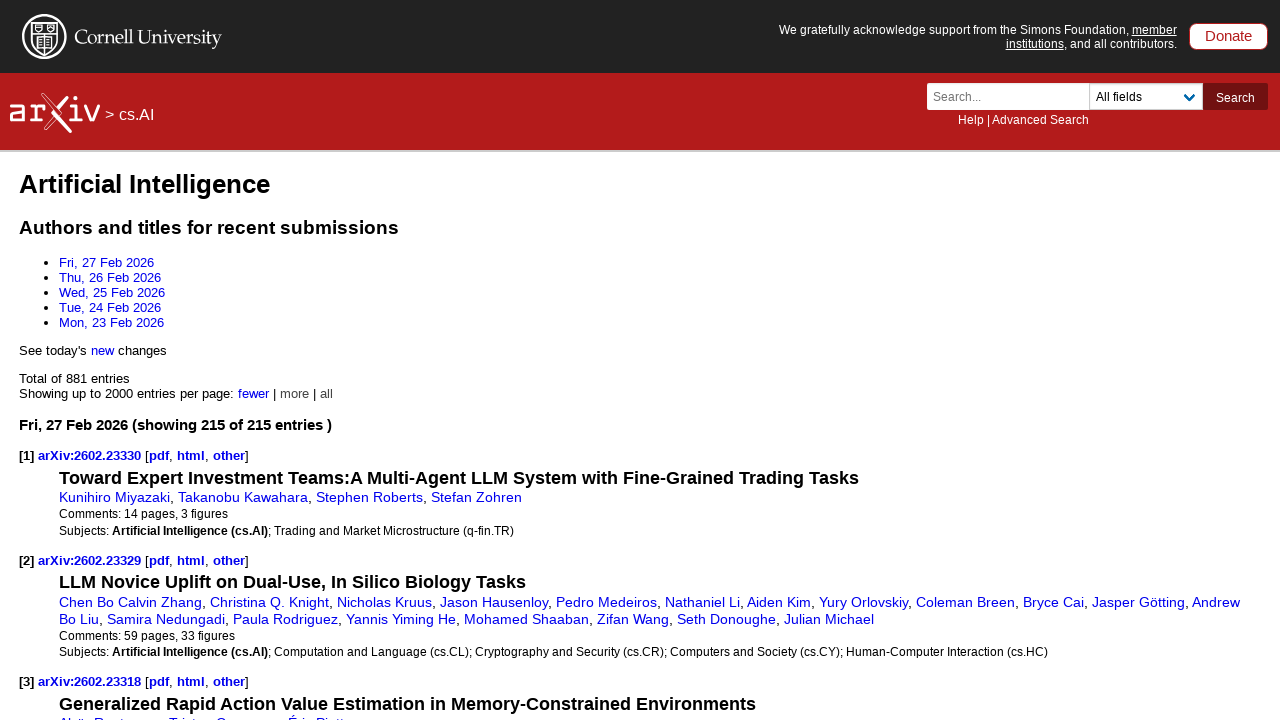

Located first paper link in the first date section
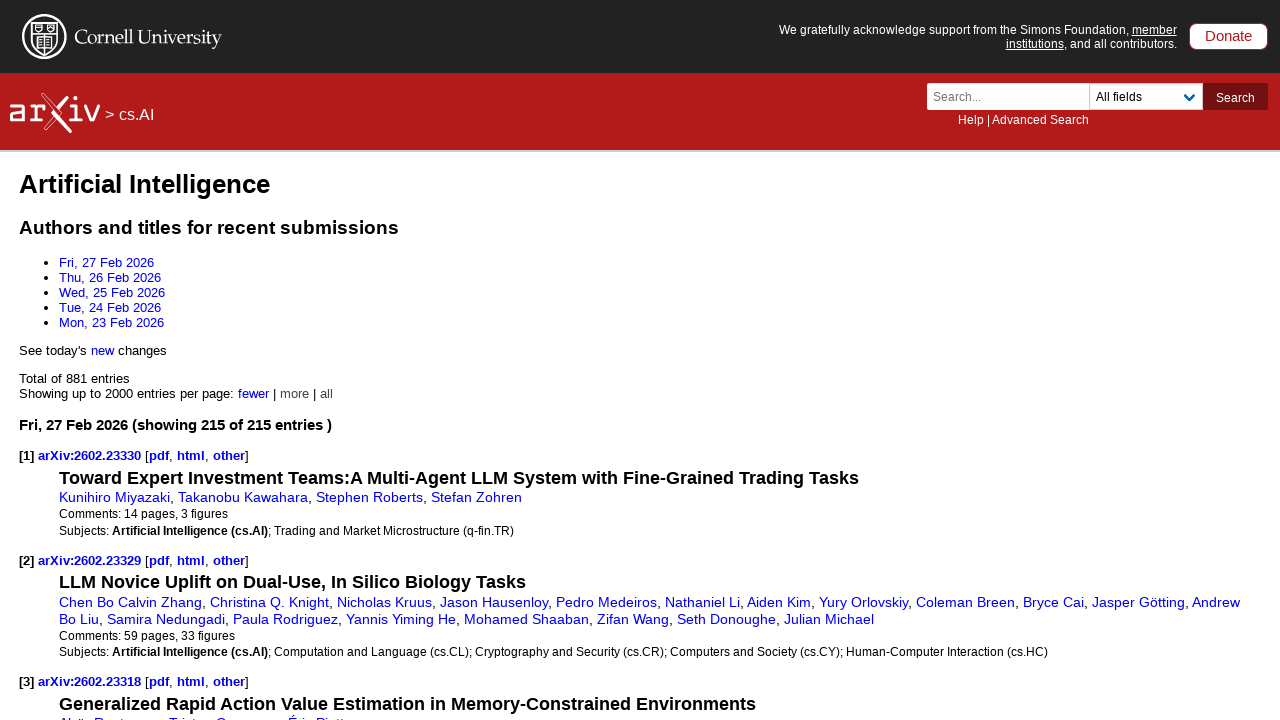

Clicked on first paper link to view details at (92, 456) on dl >> nth=0 >> dt a >> nth=1
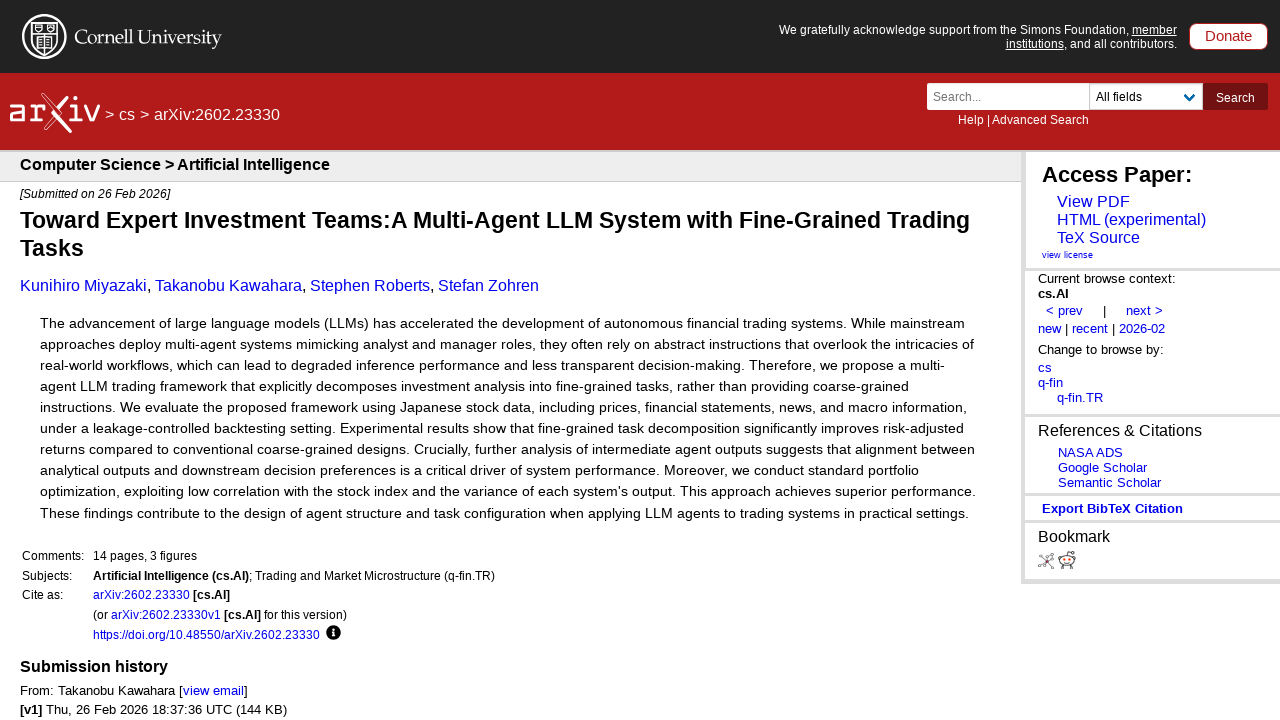

Paper detail page title loaded
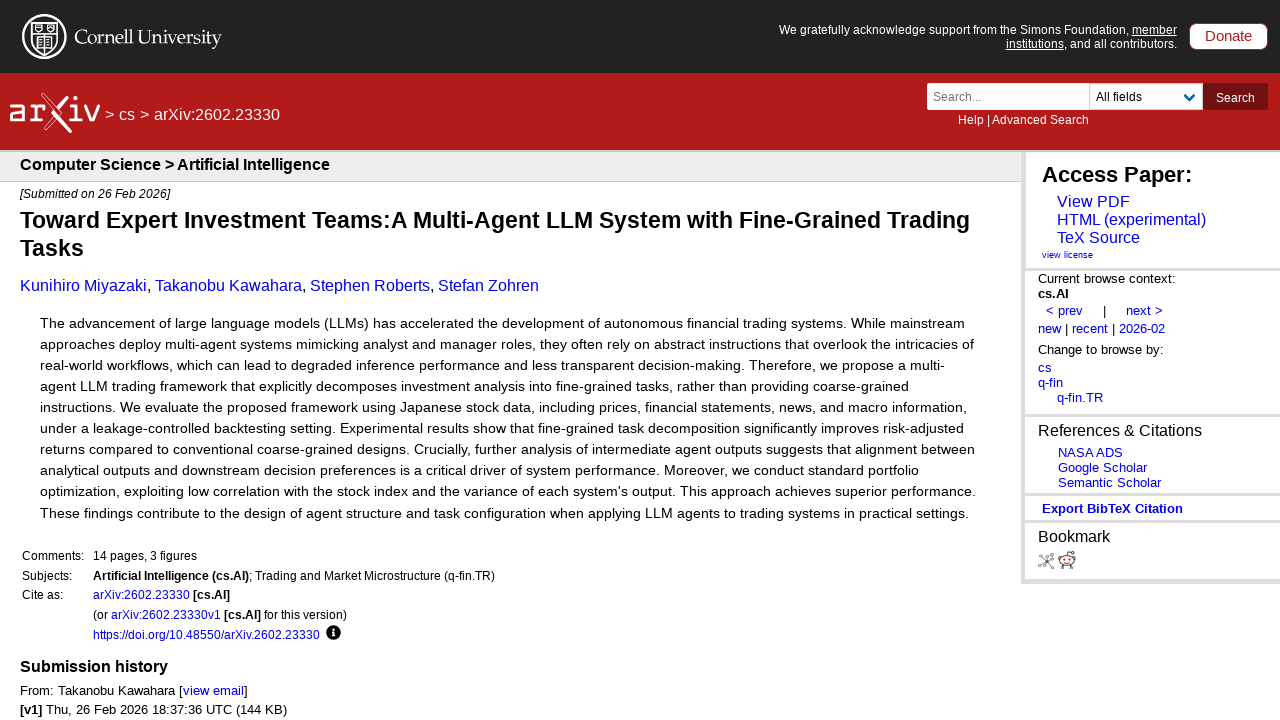

Paper abstract section loaded
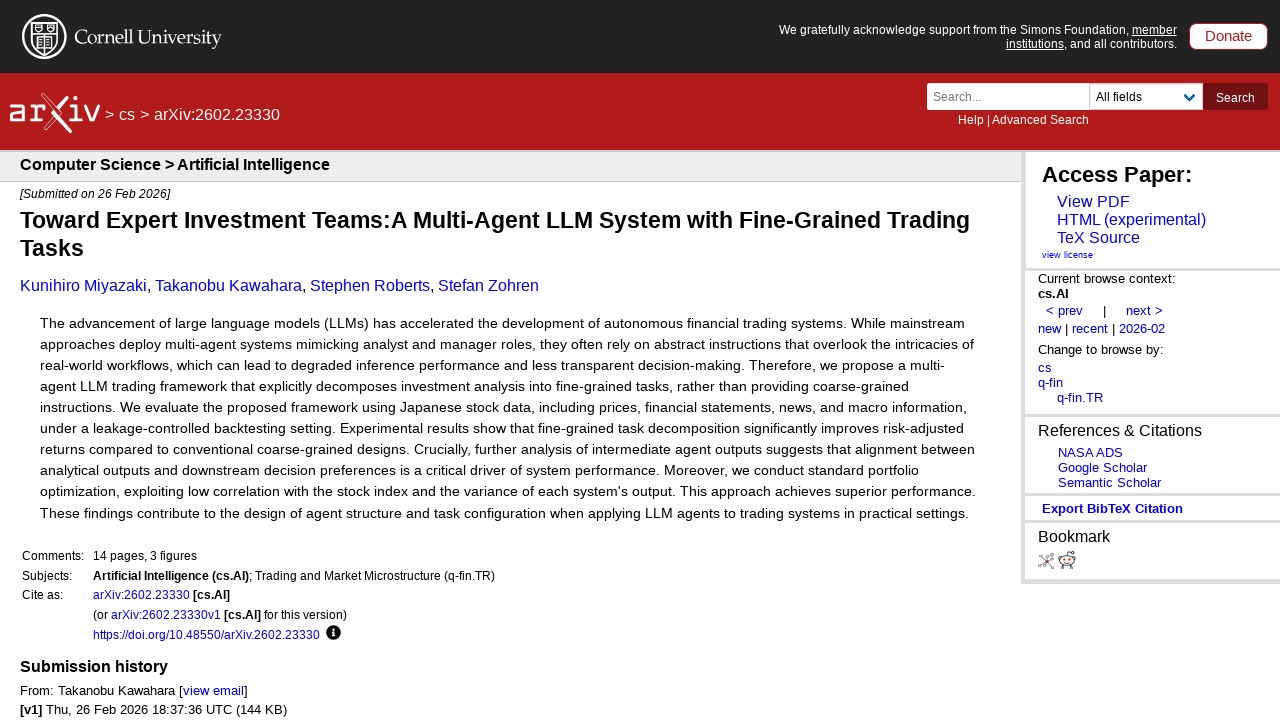

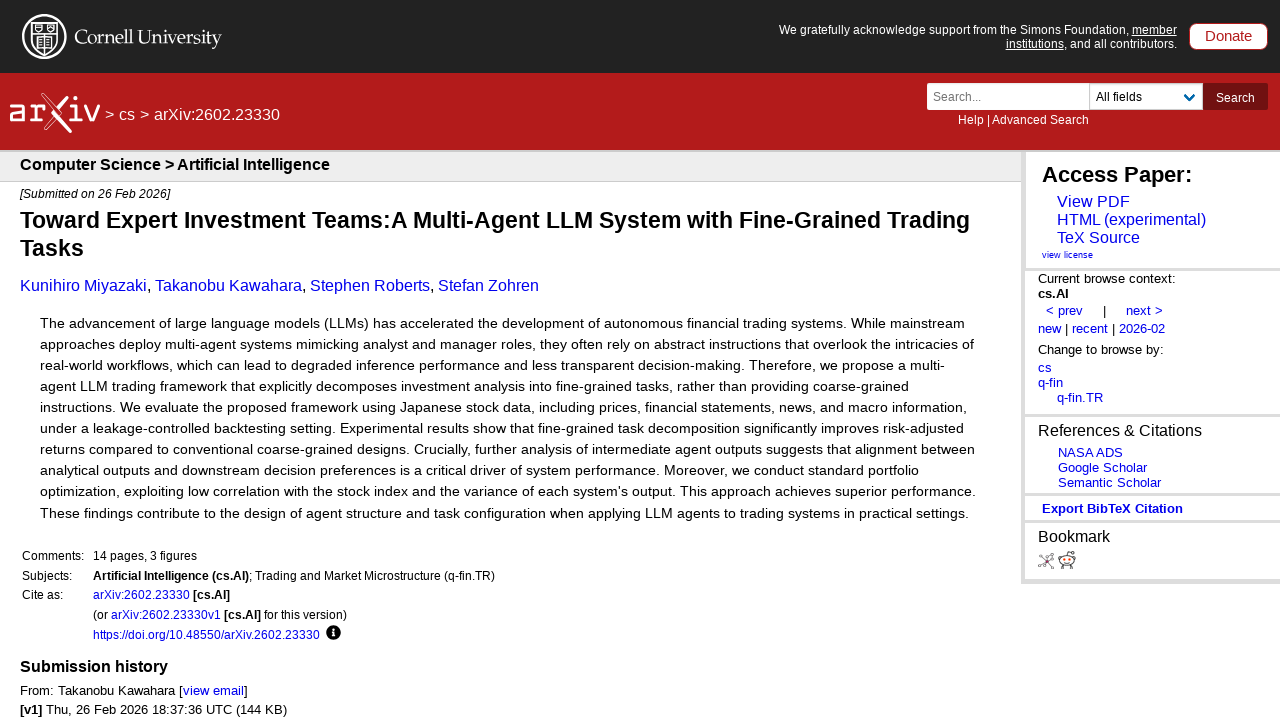